Tests marking all todo items as completed using the toggle all checkbox

Starting URL: https://demo.playwright.dev/todomvc

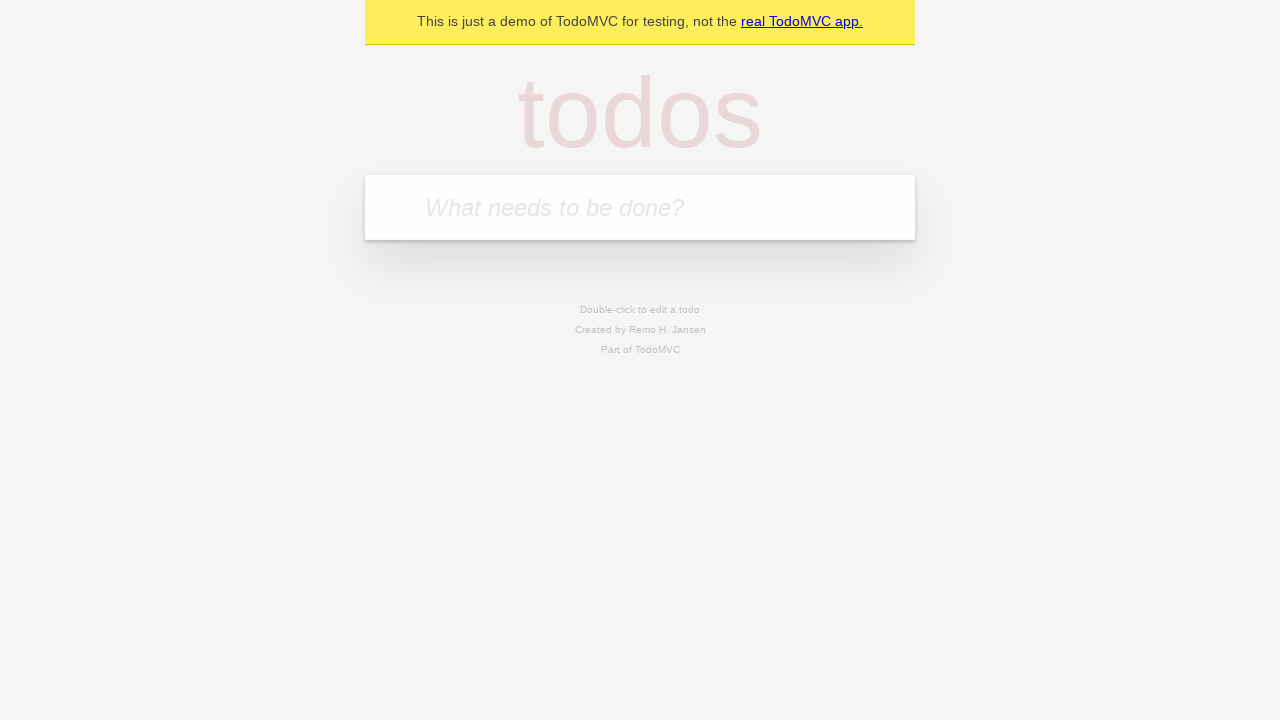

Filled todo input with 'buy some cheese' on internal:attr=[placeholder="What needs to be done?"i]
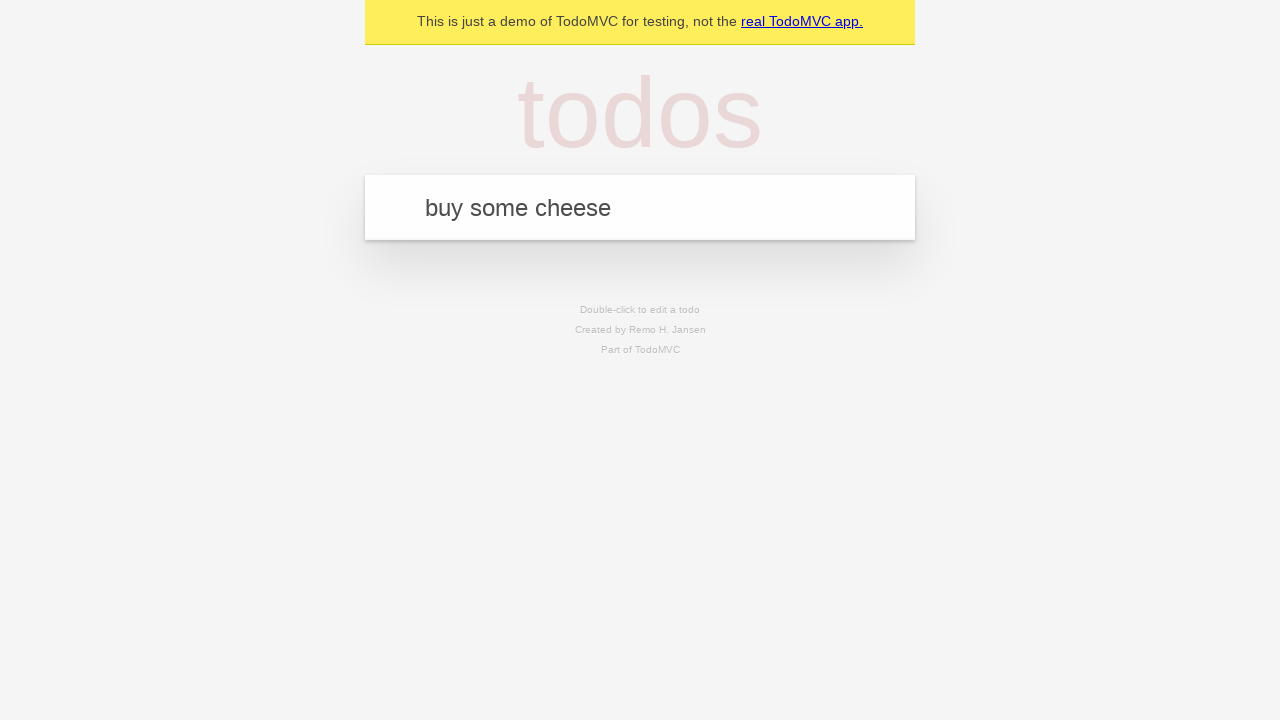

Pressed Enter to add first todo item on internal:attr=[placeholder="What needs to be done?"i]
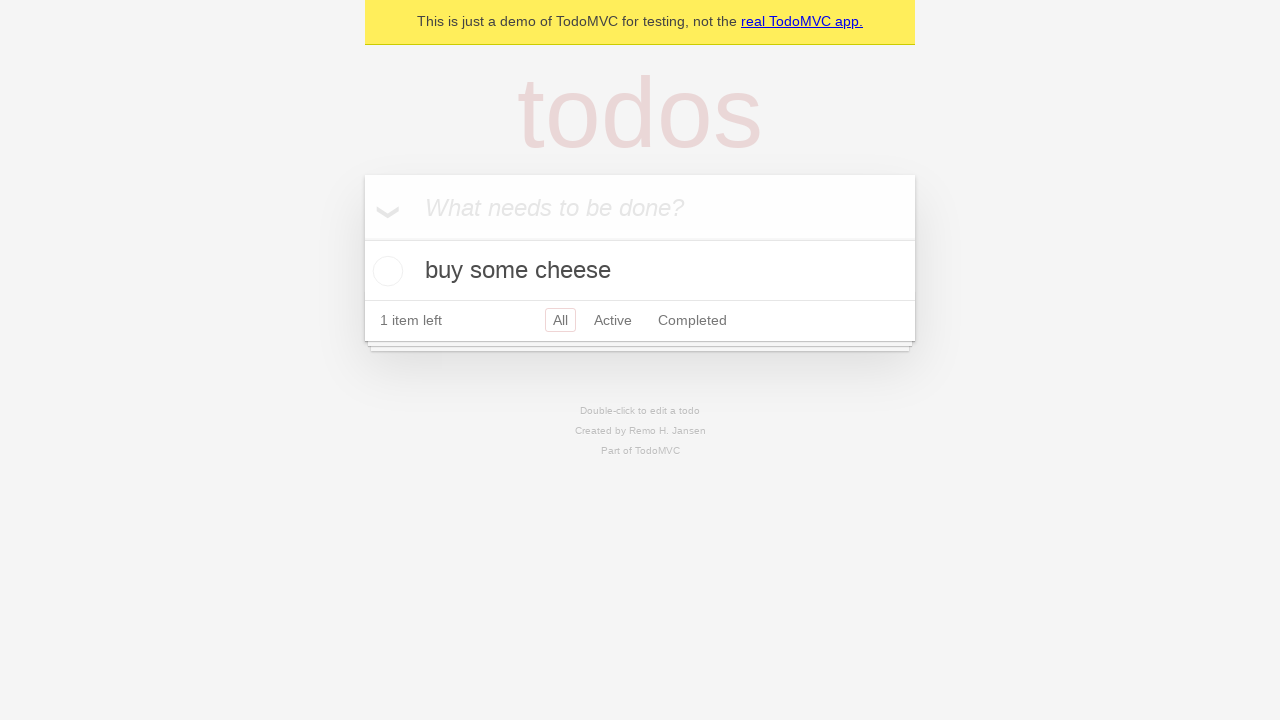

Filled todo input with 'feed the cat' on internal:attr=[placeholder="What needs to be done?"i]
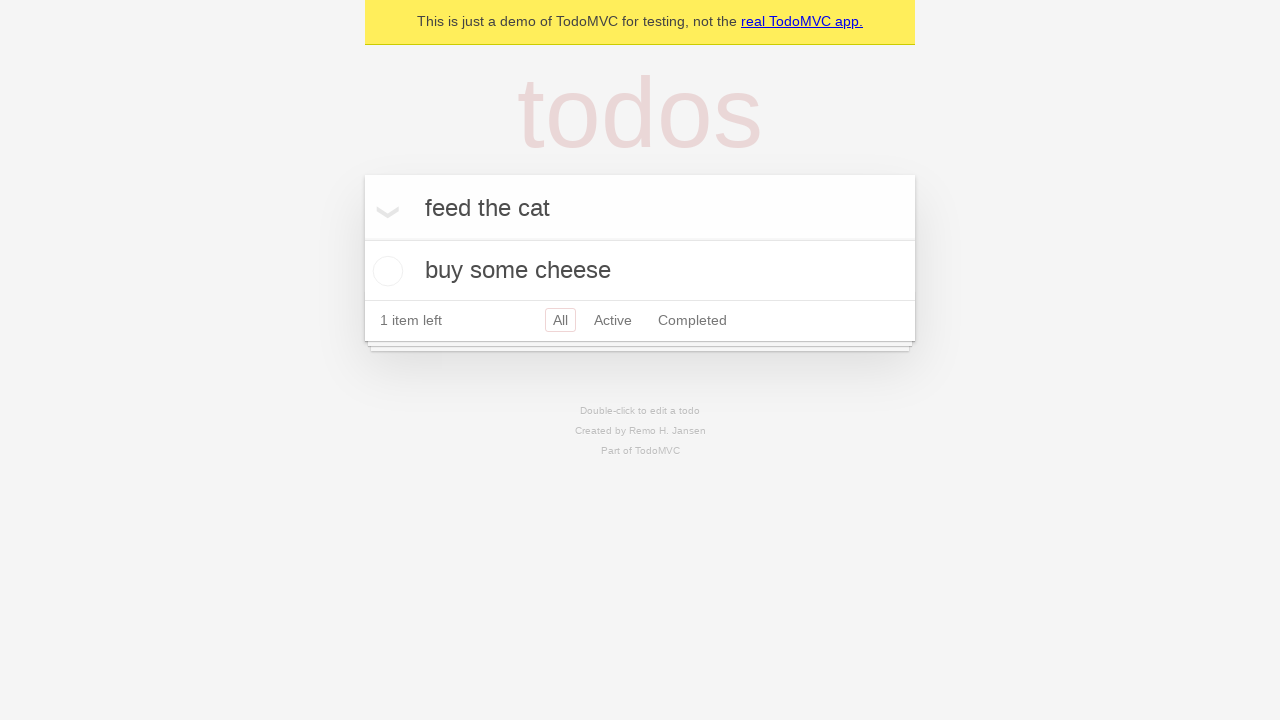

Pressed Enter to add second todo item on internal:attr=[placeholder="What needs to be done?"i]
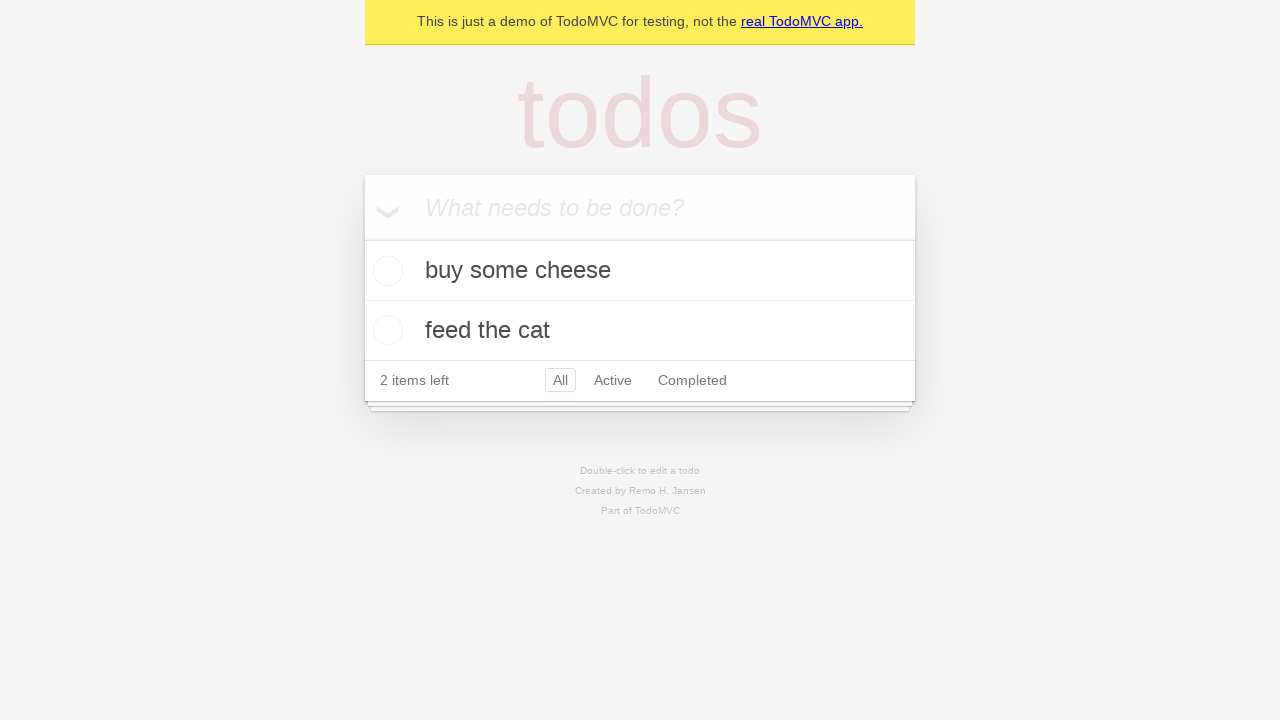

Filled todo input with 'book a doctors appointment' on internal:attr=[placeholder="What needs to be done?"i]
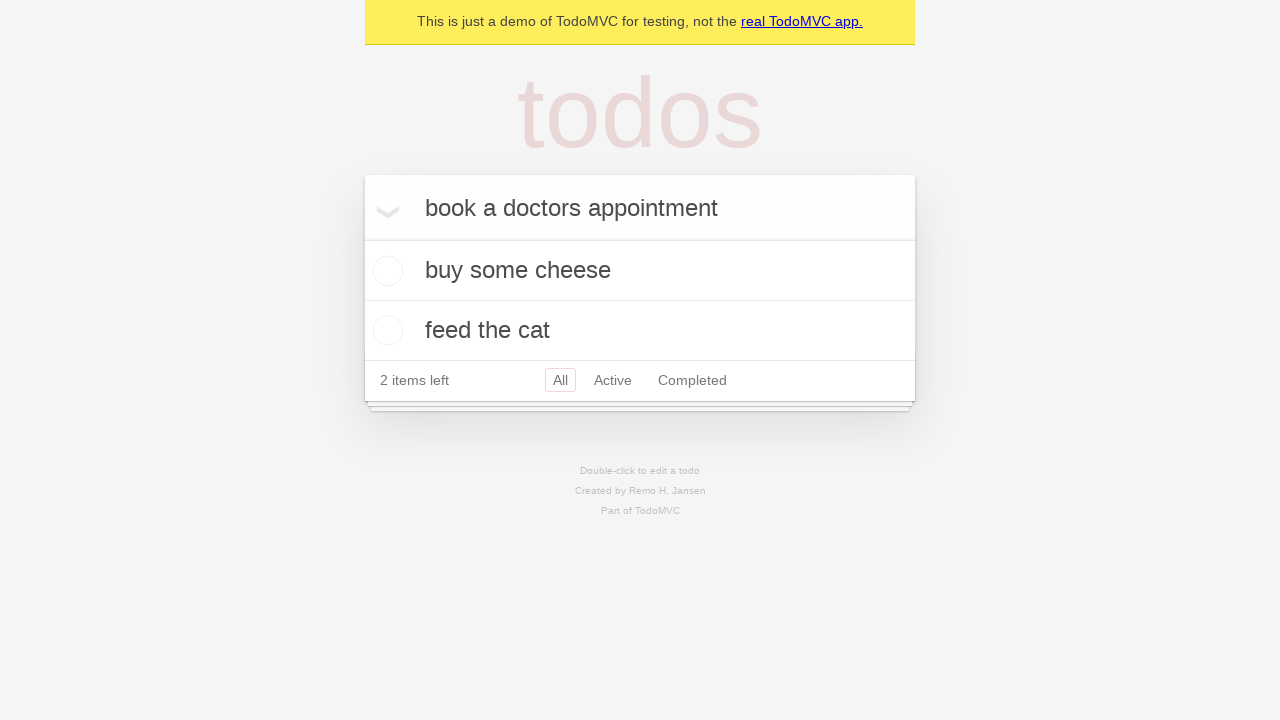

Pressed Enter to add third todo item on internal:attr=[placeholder="What needs to be done?"i]
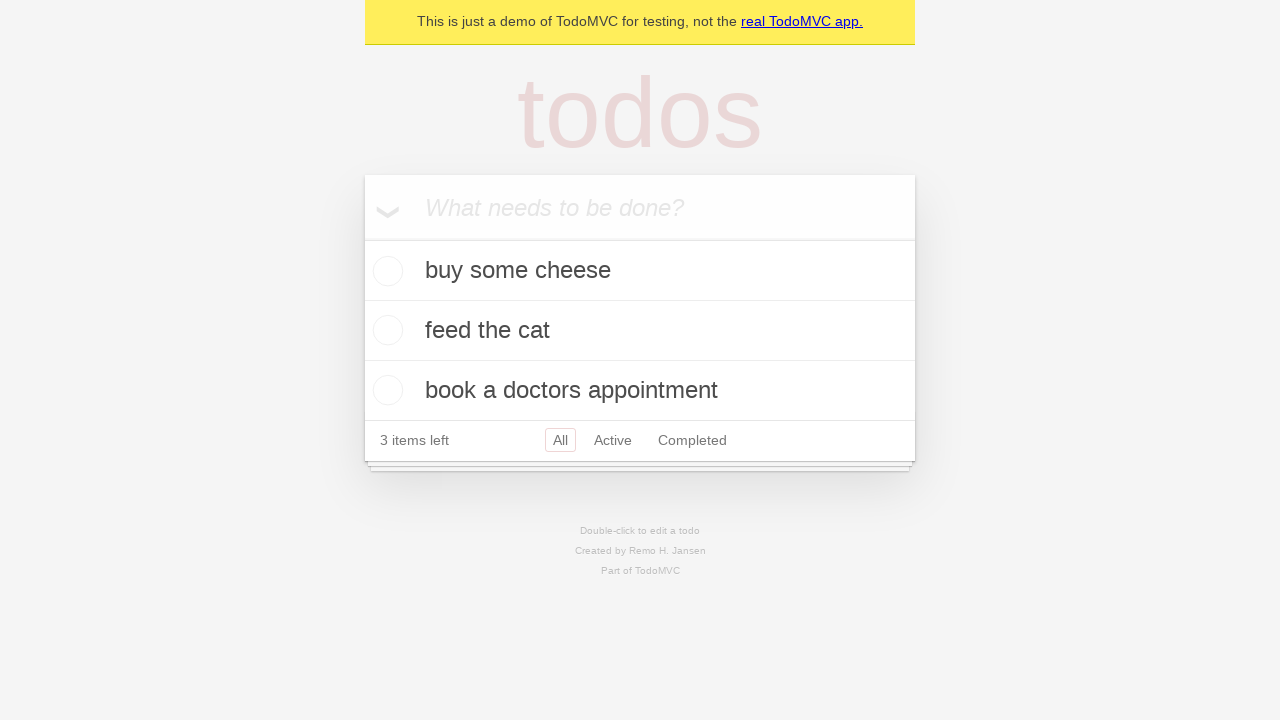

Checked 'Mark all as complete' checkbox to complete all todo items at (362, 238) on internal:label="Mark all as complete"i
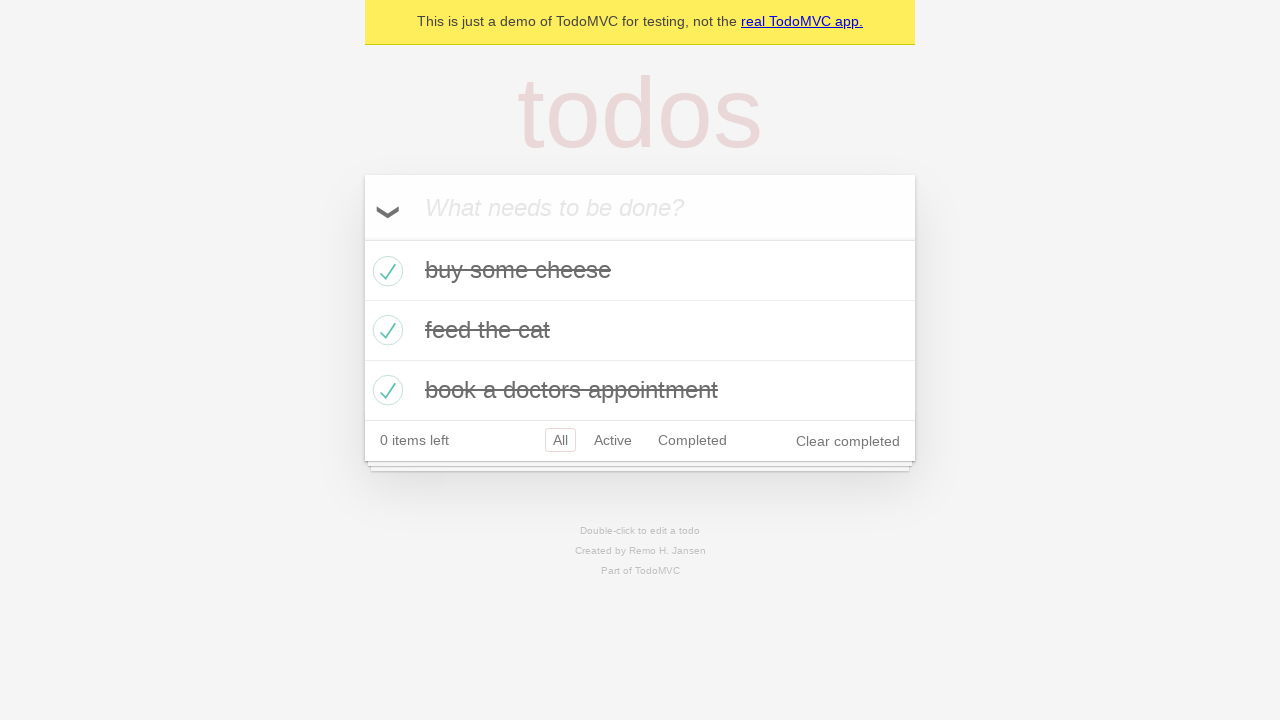

Waited for all todo items to be marked as completed
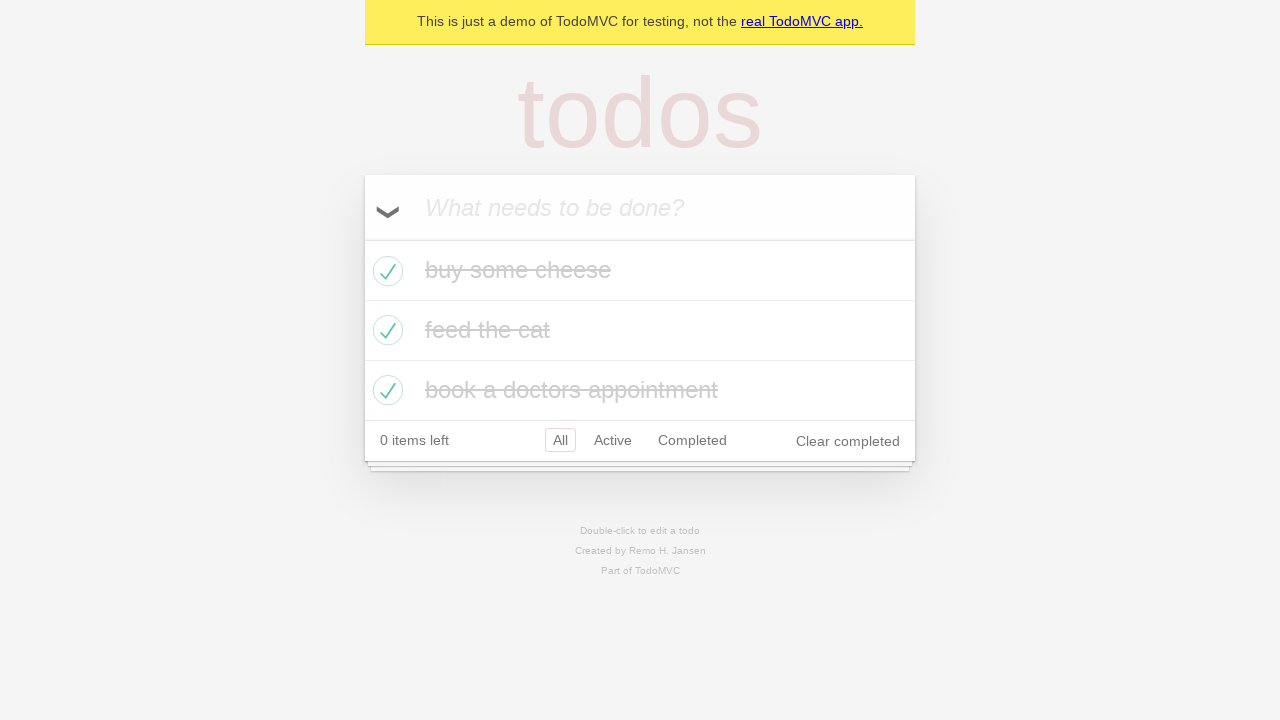

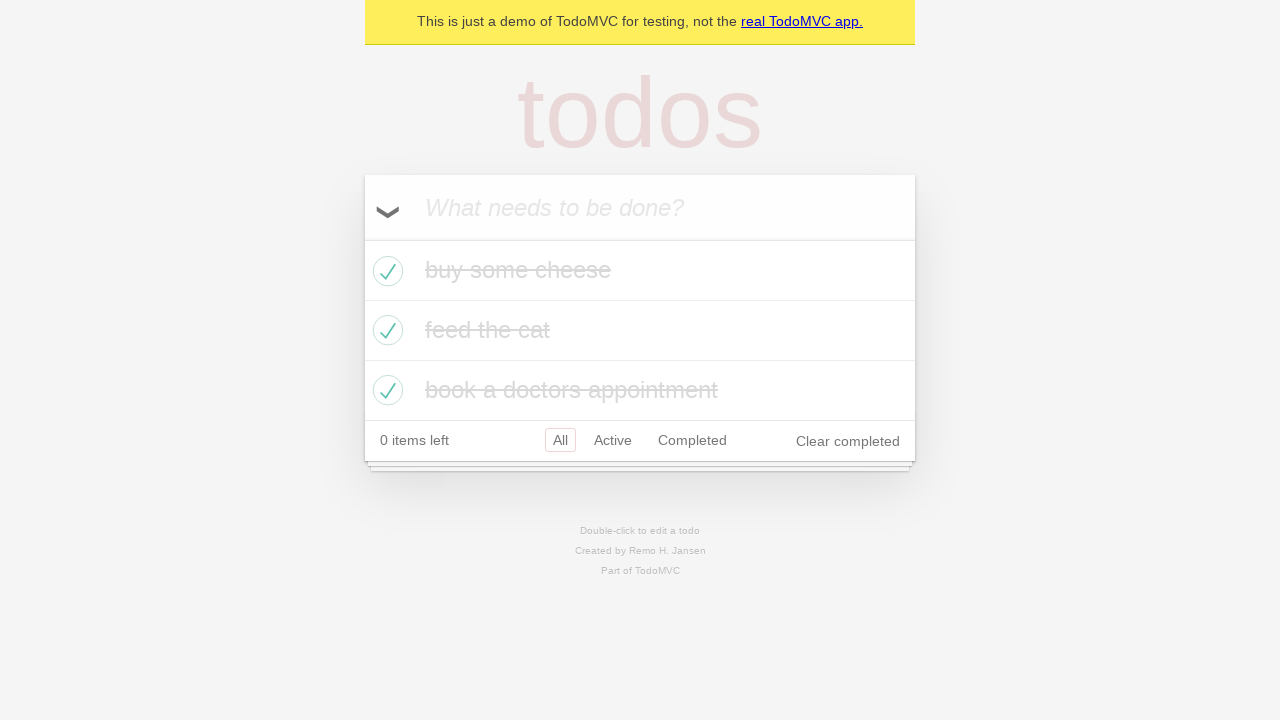